Tests opening a specific product (Apple Watch 6) from the catalog grid and verifying the product title

Starting URL: http://intershop5.skillbox.ru/

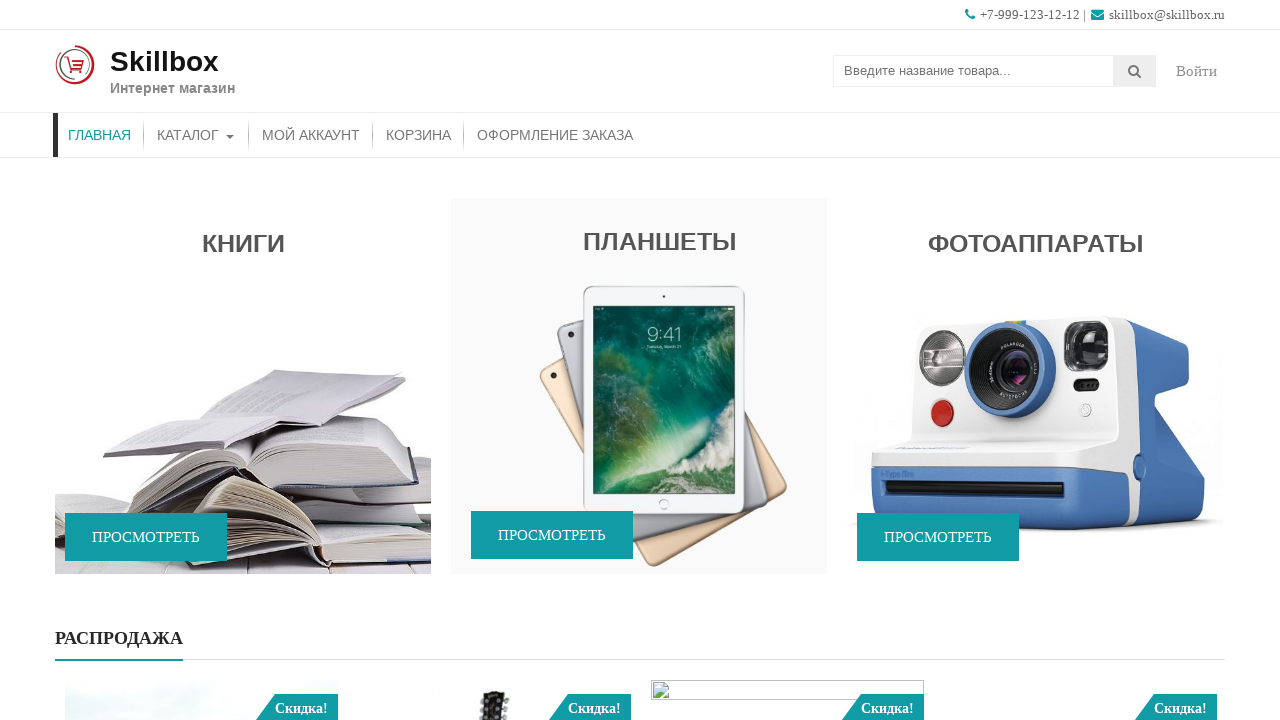

Clicked on catalog button from menu at (196, 135) on #menu-item-46
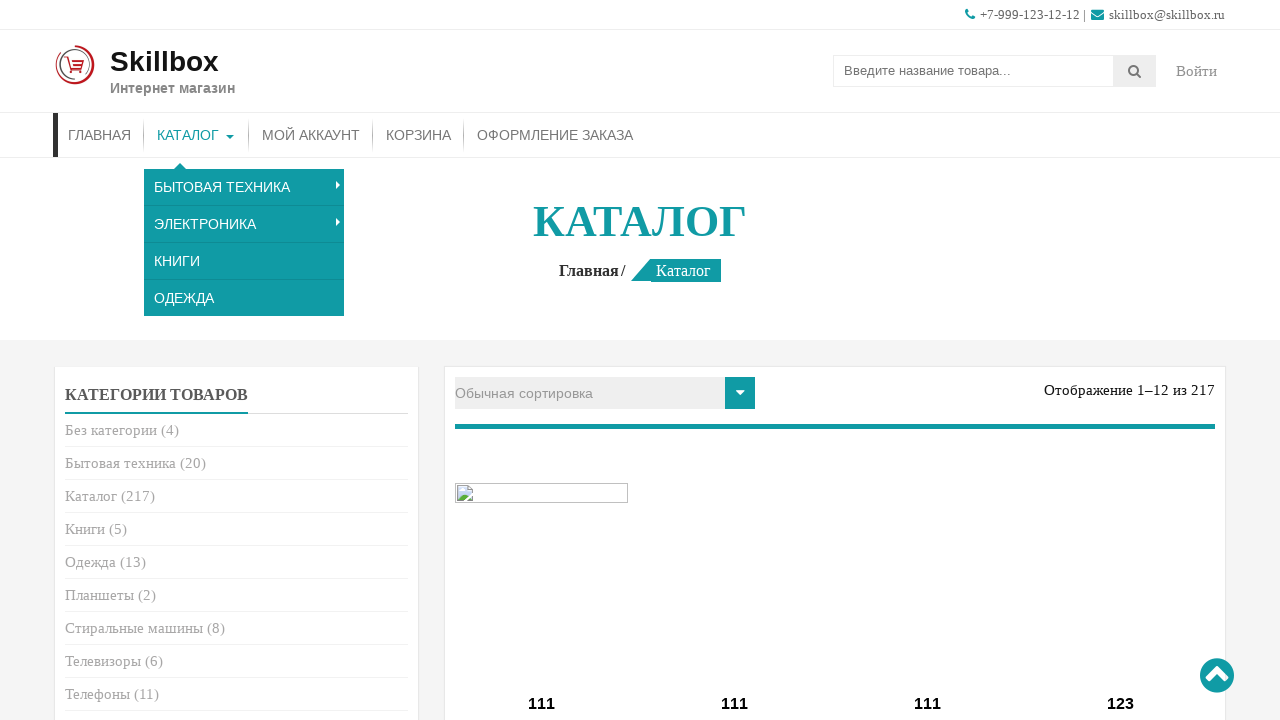

Clicked on Apple Watch 6 product card (third product in catalog grid) at (928, 704) on .columns-4 .type-product:nth-of-type(3) a.collection_title
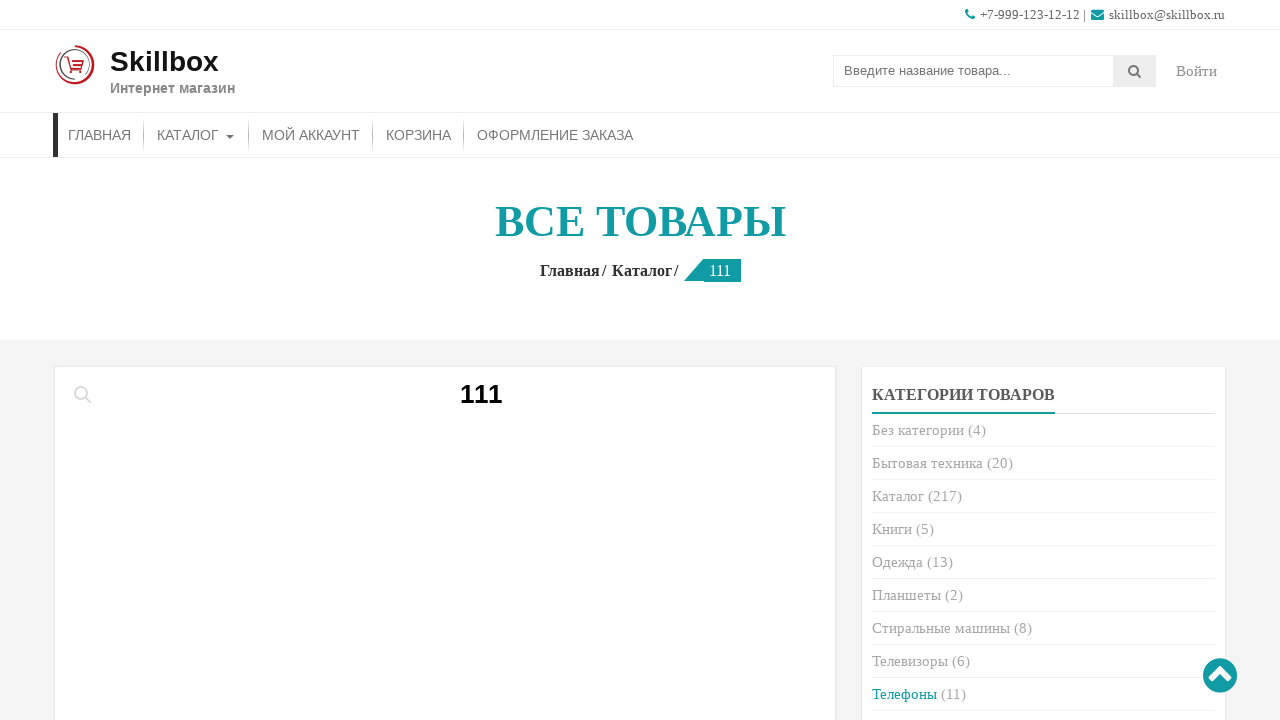

Product page loaded and product title element is visible
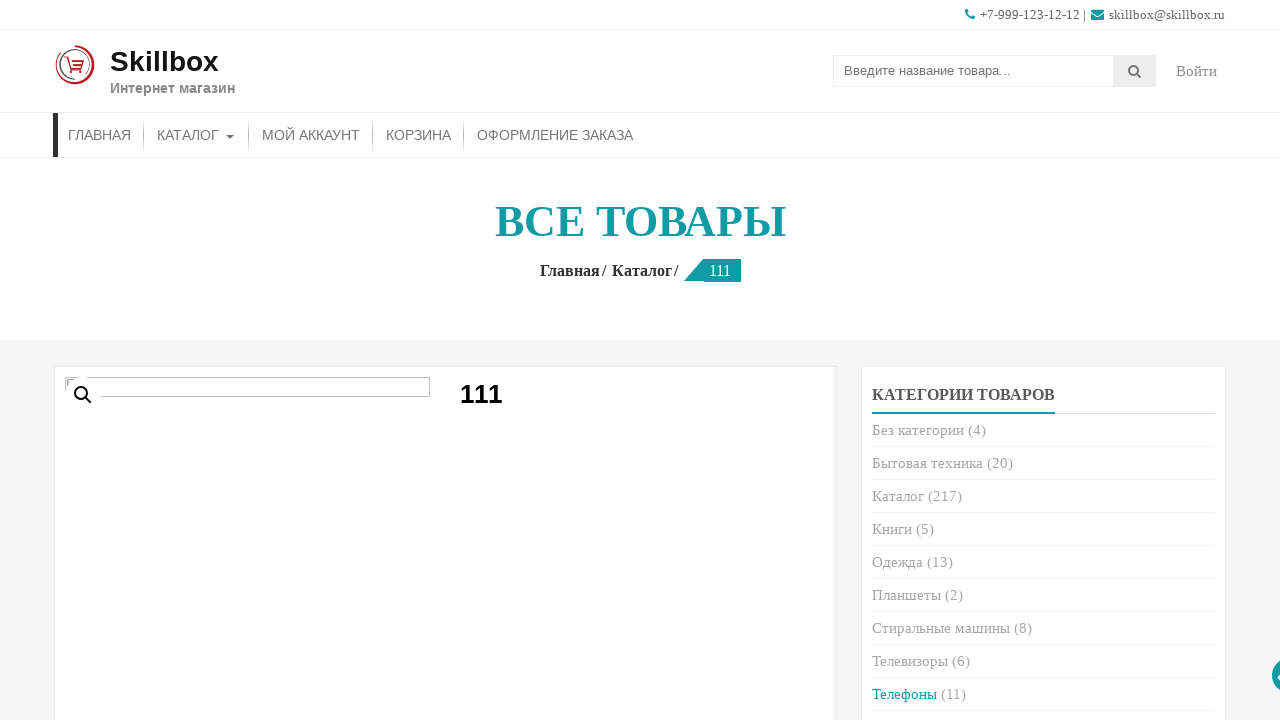

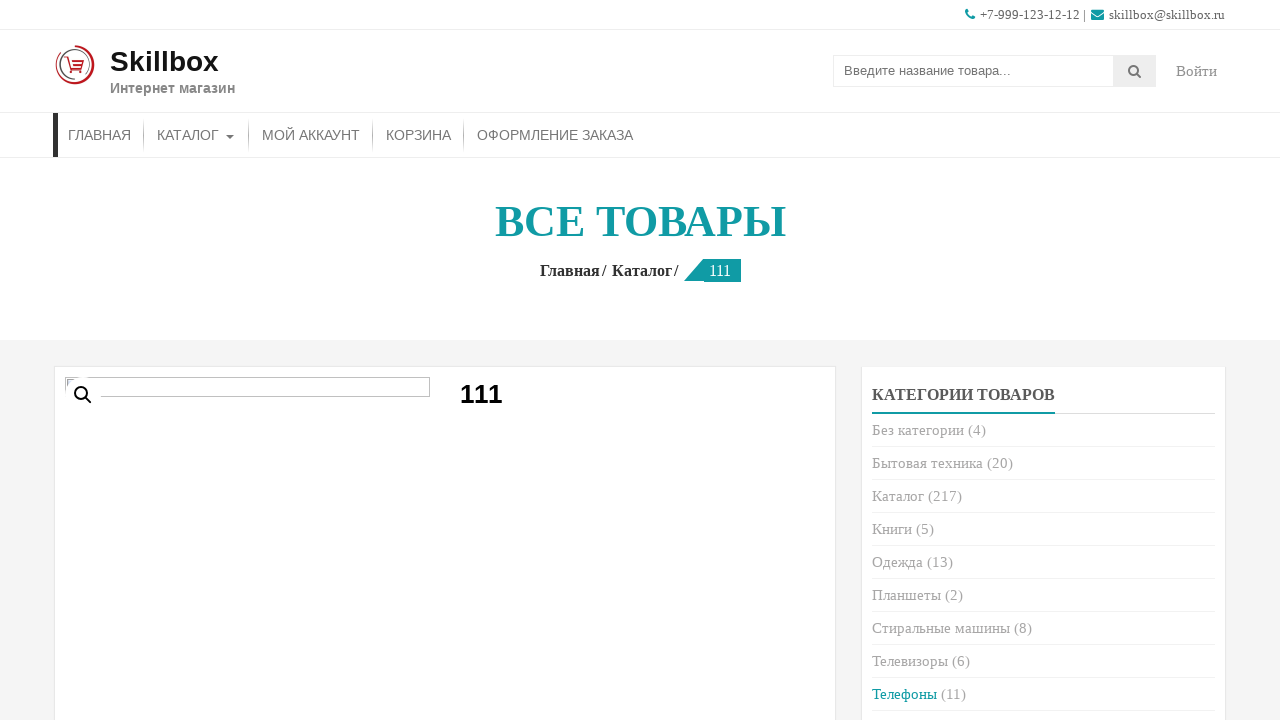